Interacts with a practice page by extracting a value from an image element's attribute, calculating a mathematical formula, filling in the answer, checking a checkbox, selecting a radio button, and submitting the form.

Starting URL: http://suninjuly.github.io/get_attribute.html

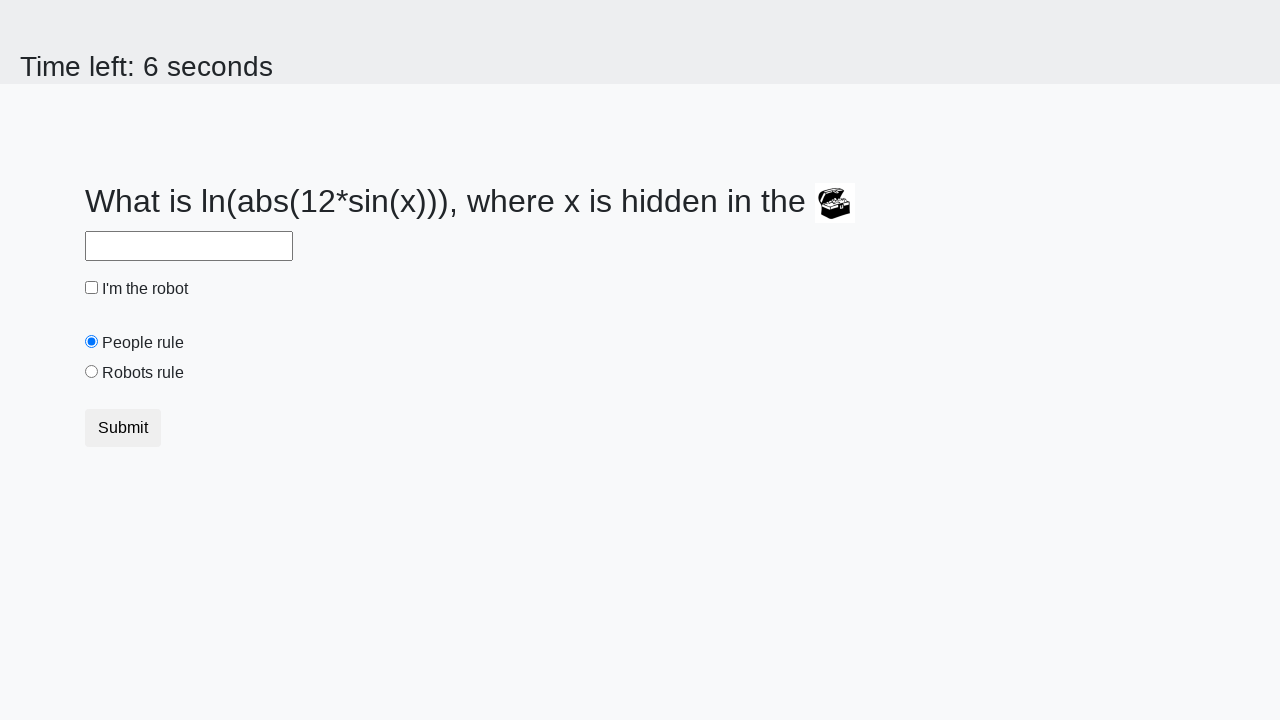

Located treasure image element
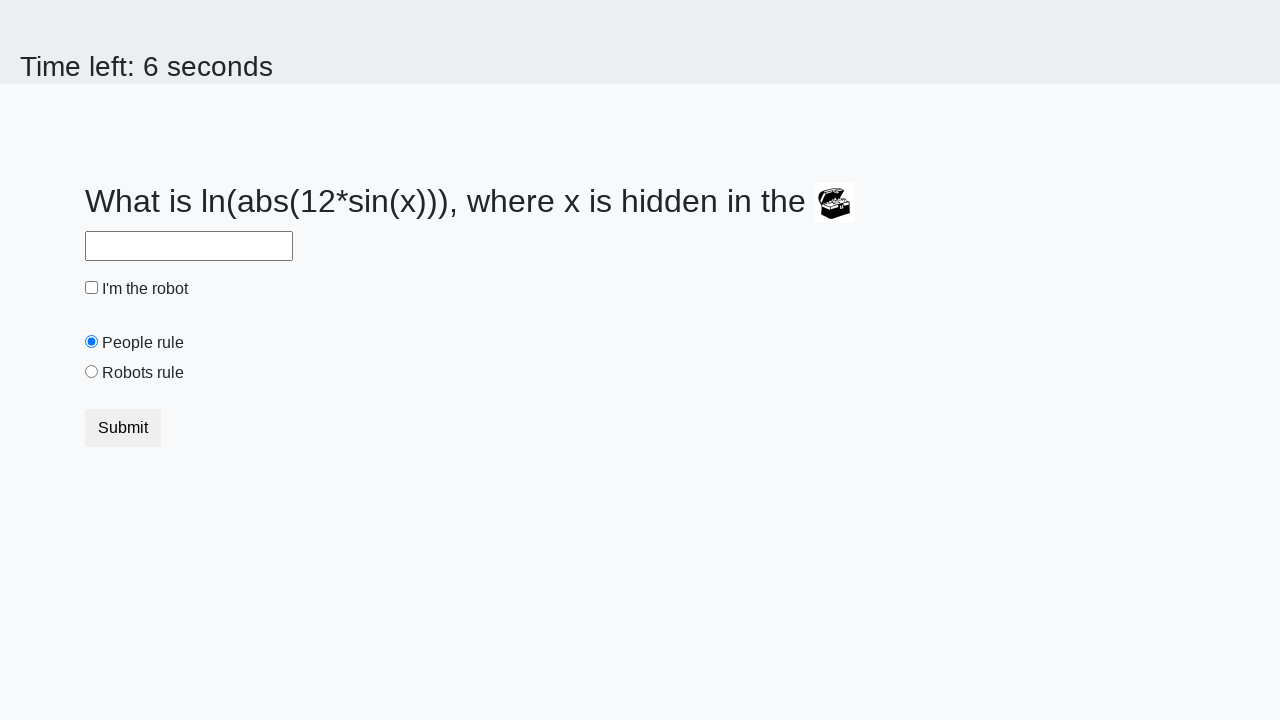

Extracted 'valuex' attribute from image: 887
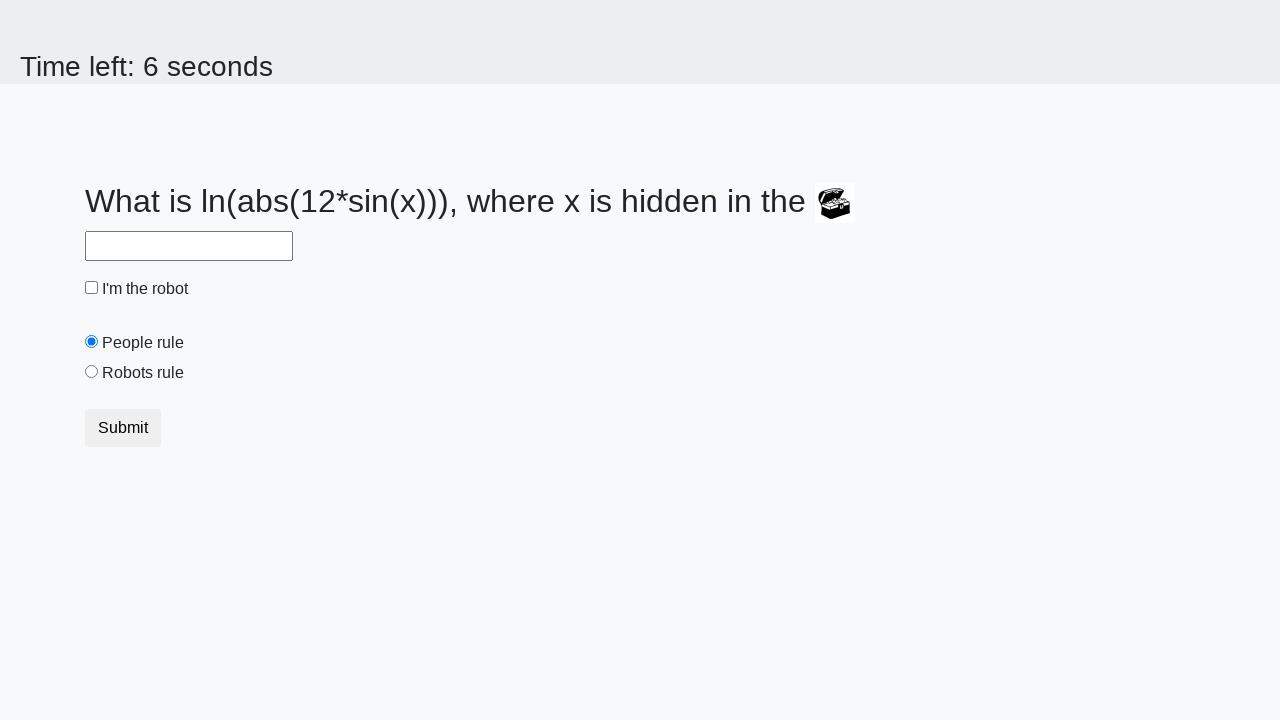

Calculated answer using formula log(|12 * sin(x)|): 2.3543635754955137
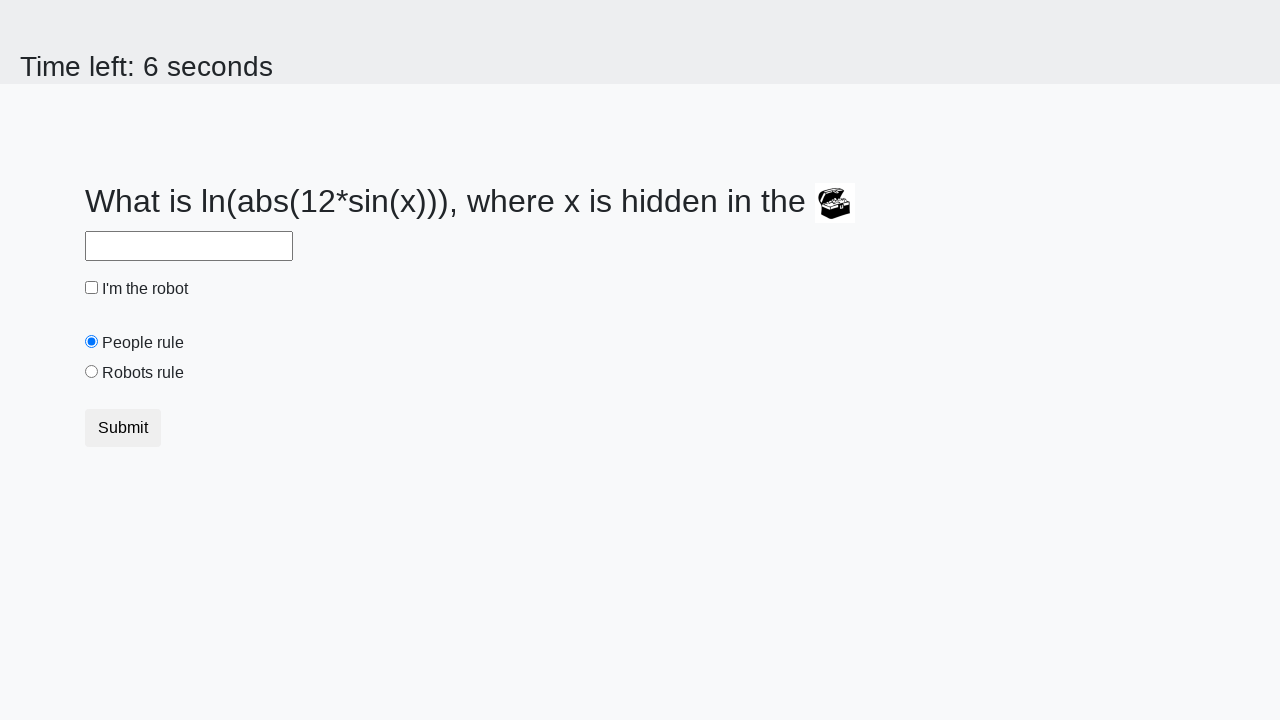

Filled answer field with calculated value: 2.3543635754955137 on #answer
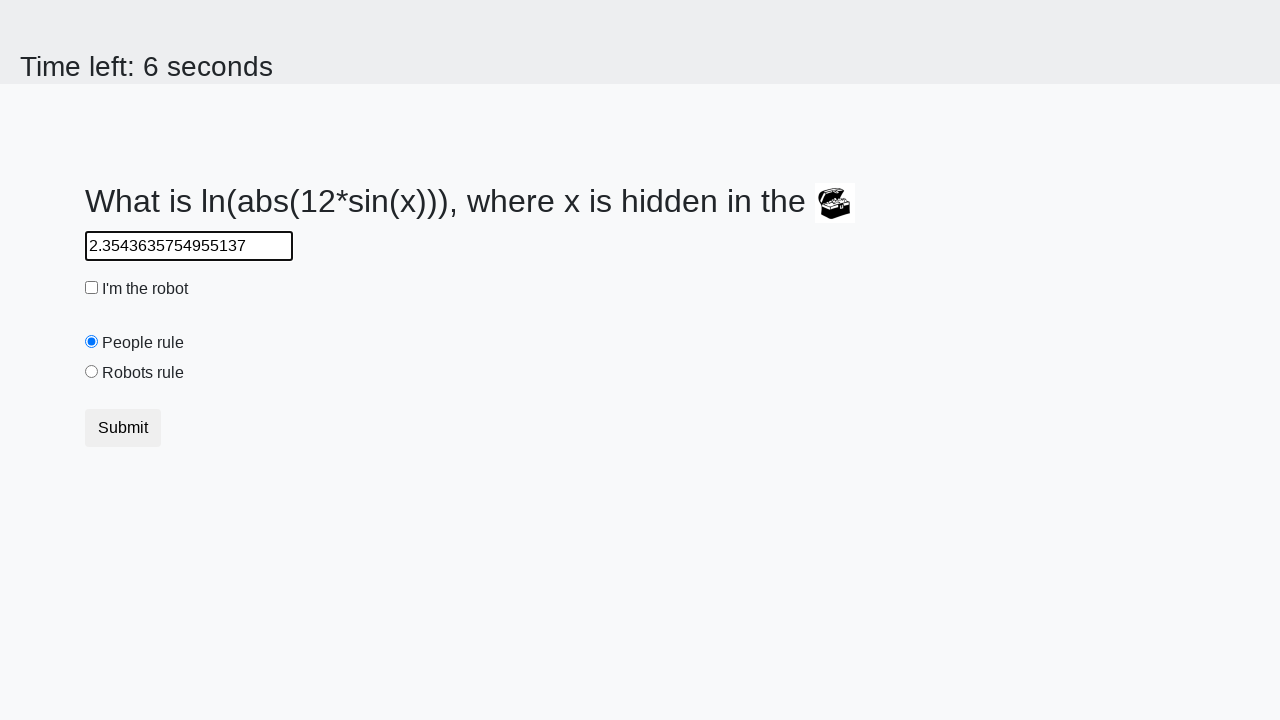

Checked the 'I'm the robot' checkbox at (92, 288) on #robotCheckbox
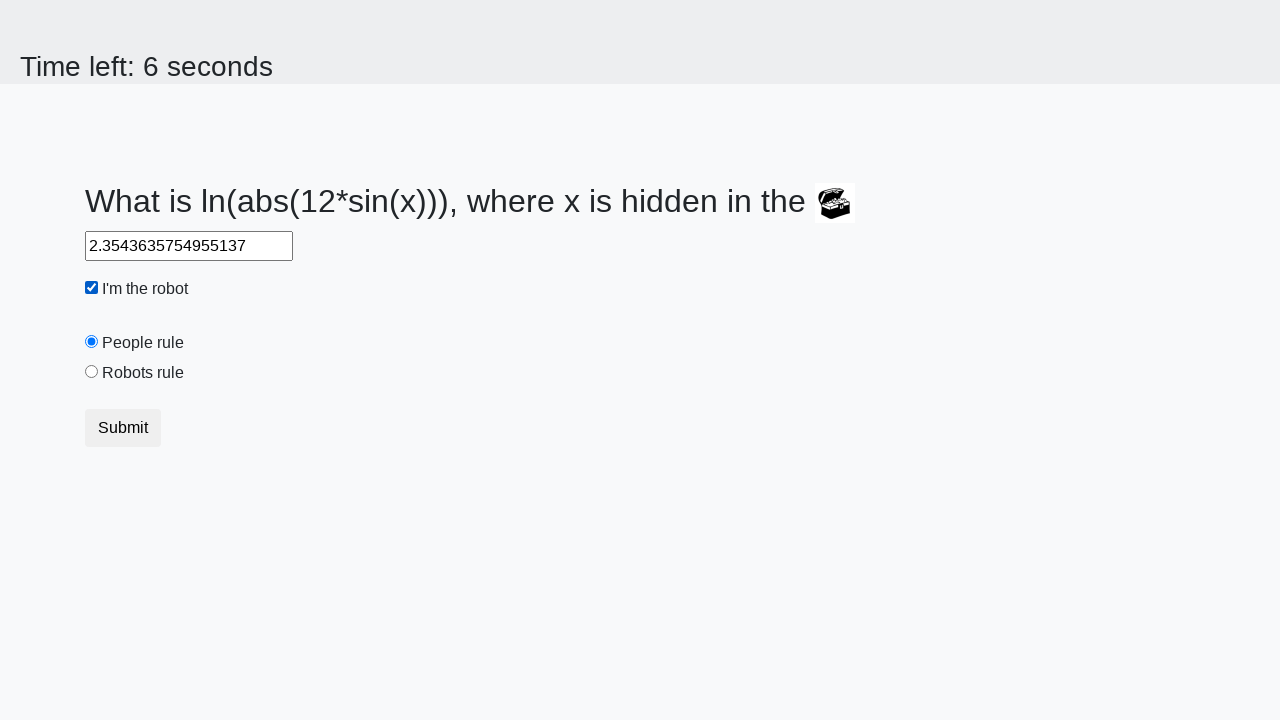

Selected the 'Robots rule!' radio button at (92, 372) on #robotsRule
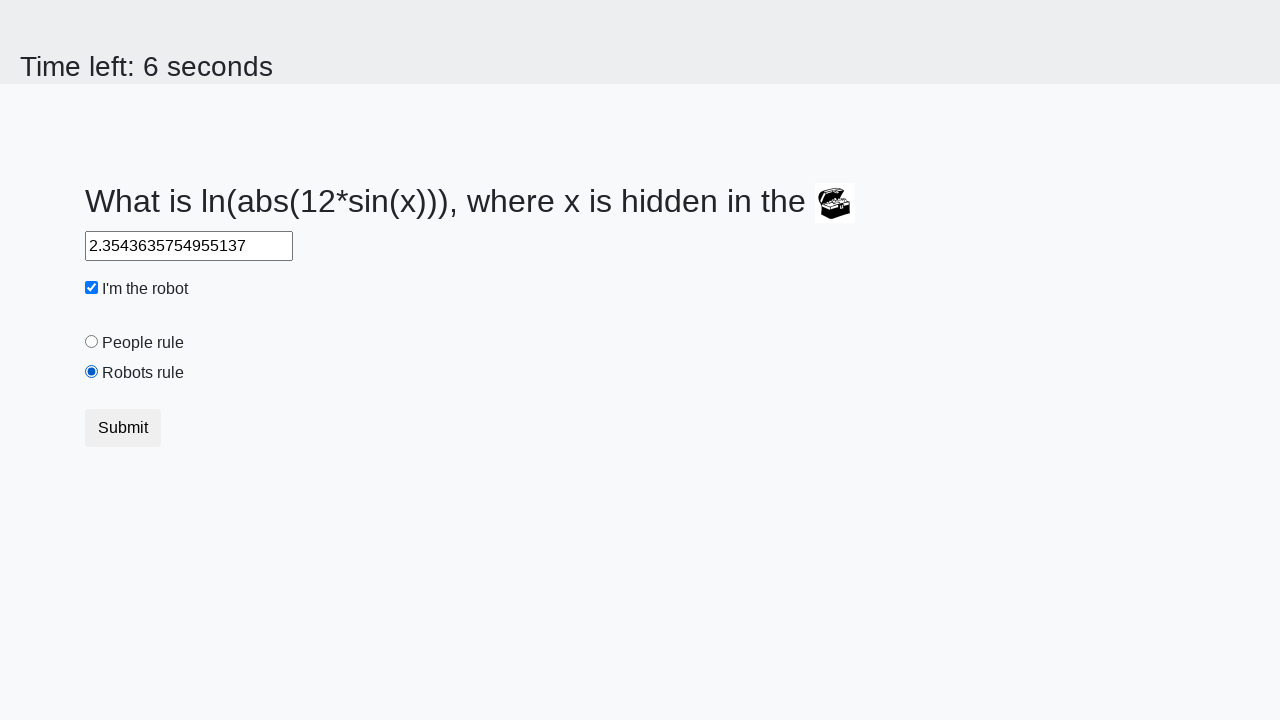

Clicked the Submit button to complete the form at (123, 428) on button.btn.btn-default
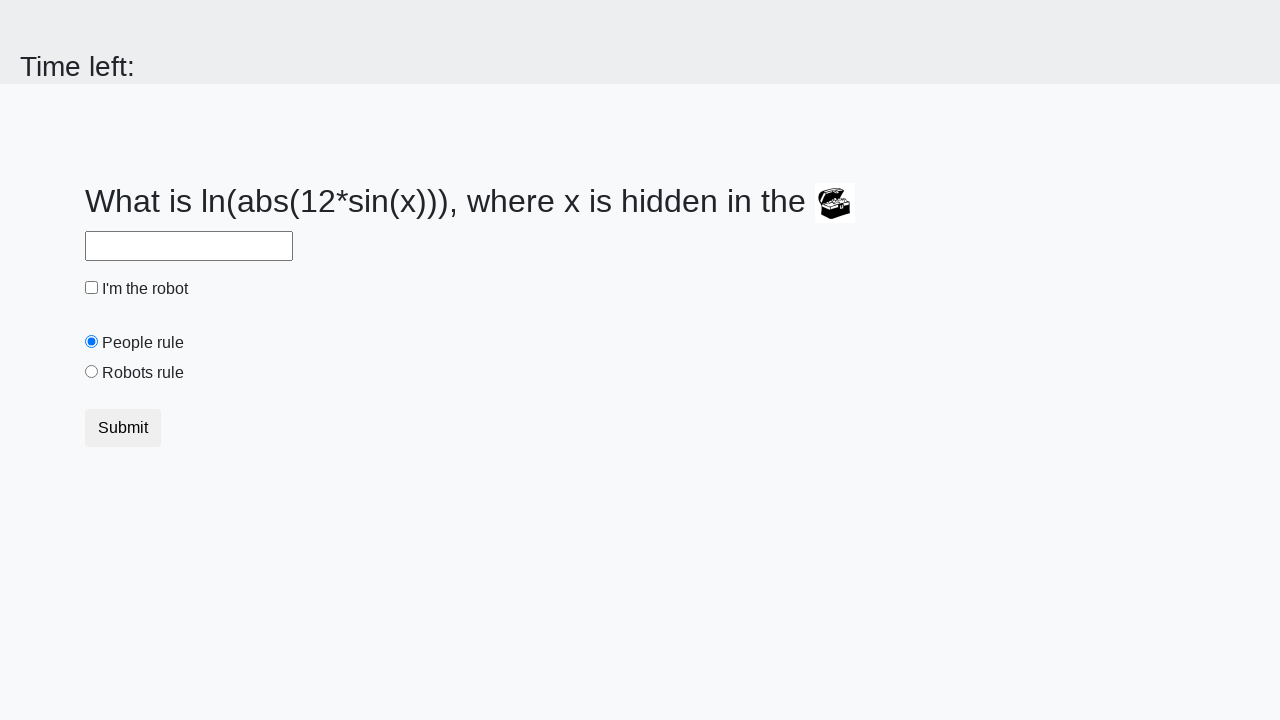

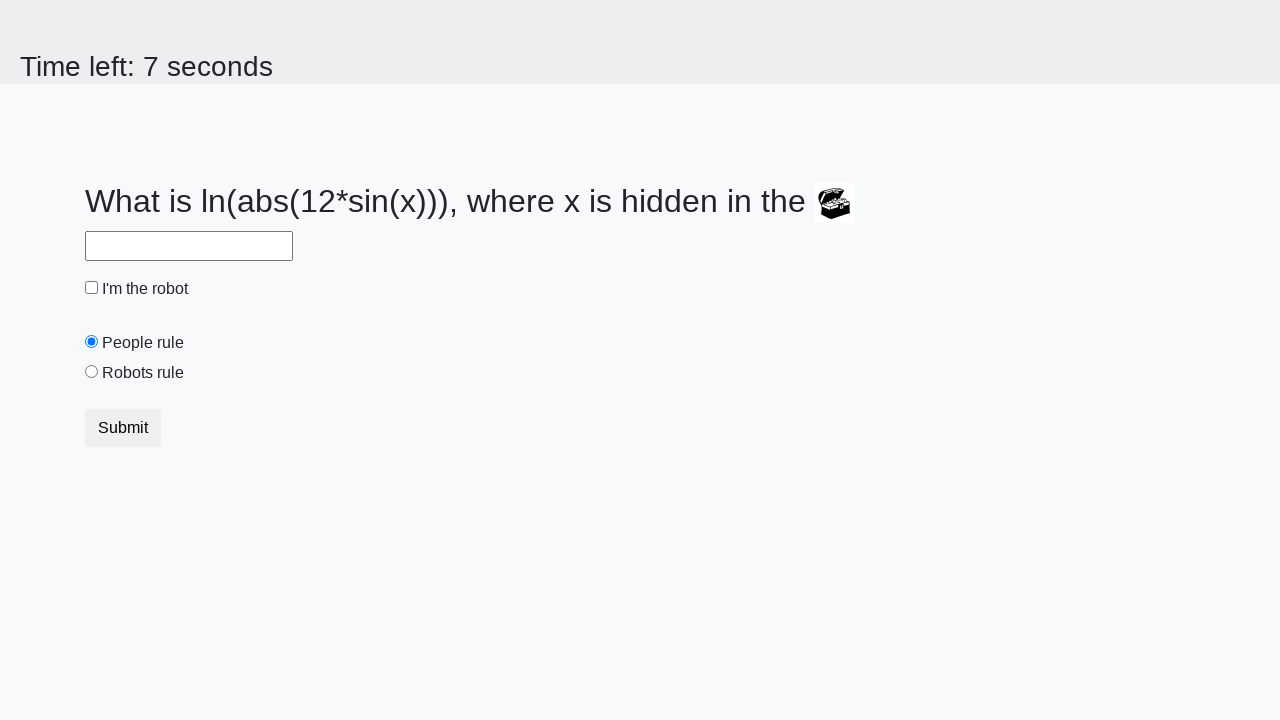